Tests clearing the complete state of all items by checking and unchecking toggle-all

Starting URL: https://demo.playwright.dev/todomvc

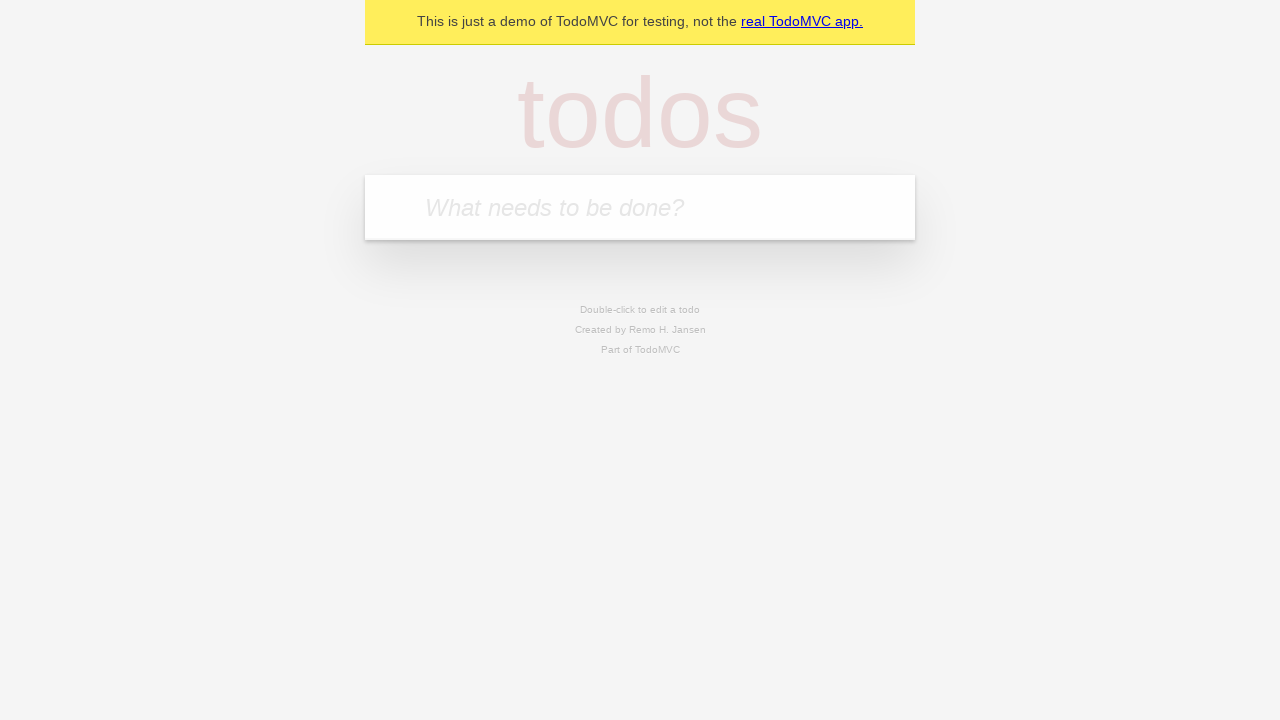

Filled first todo input with 'buy some cheese' on .new-todo
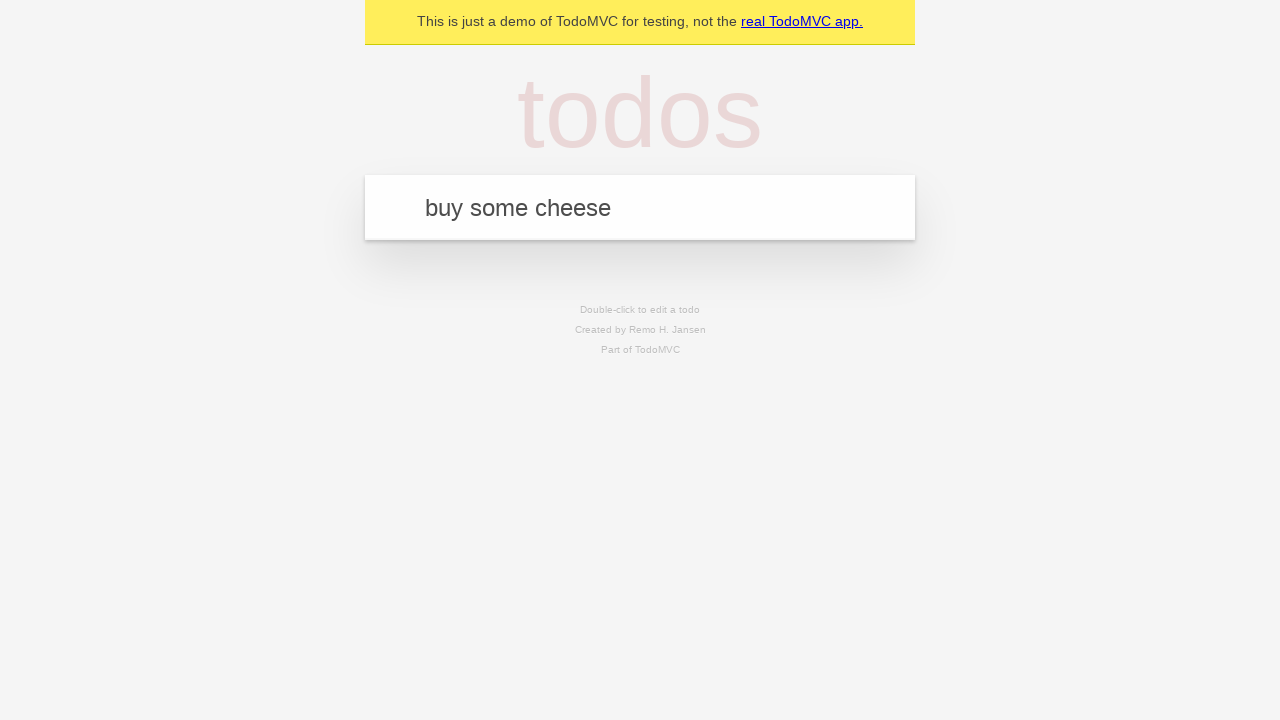

Pressed Enter to add first todo on .new-todo
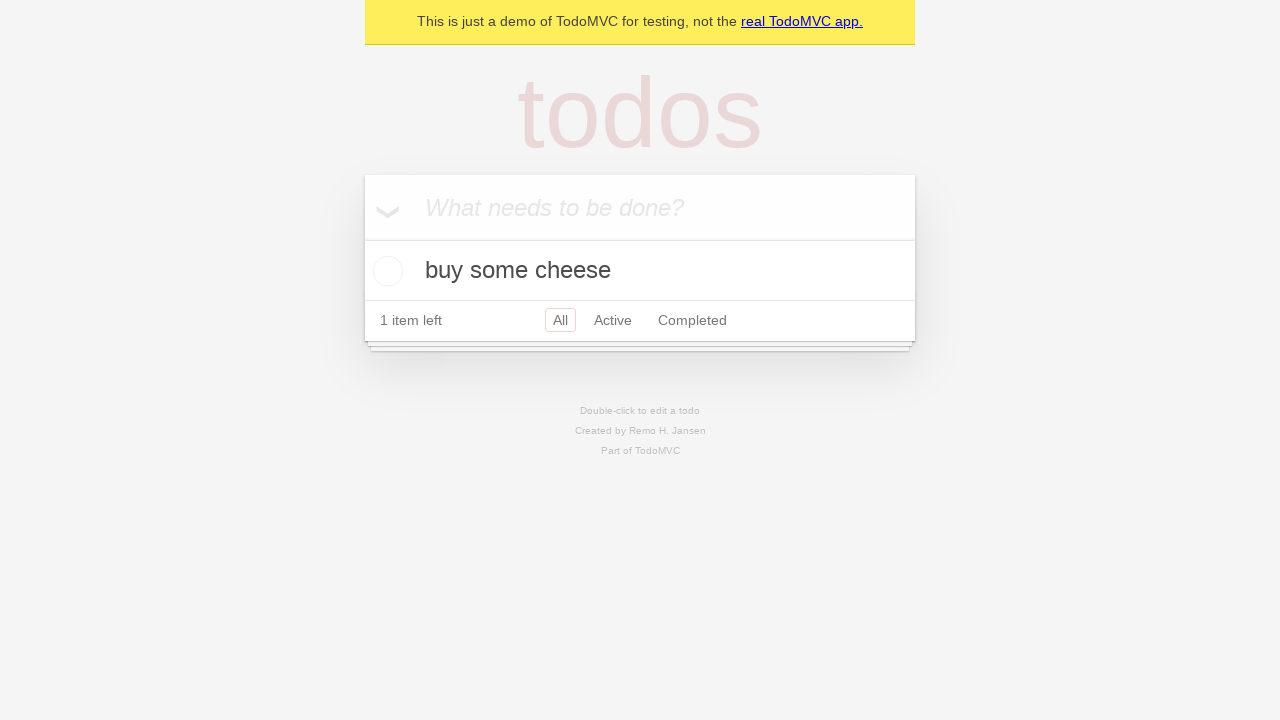

Filled second todo input with 'feed the cat' on .new-todo
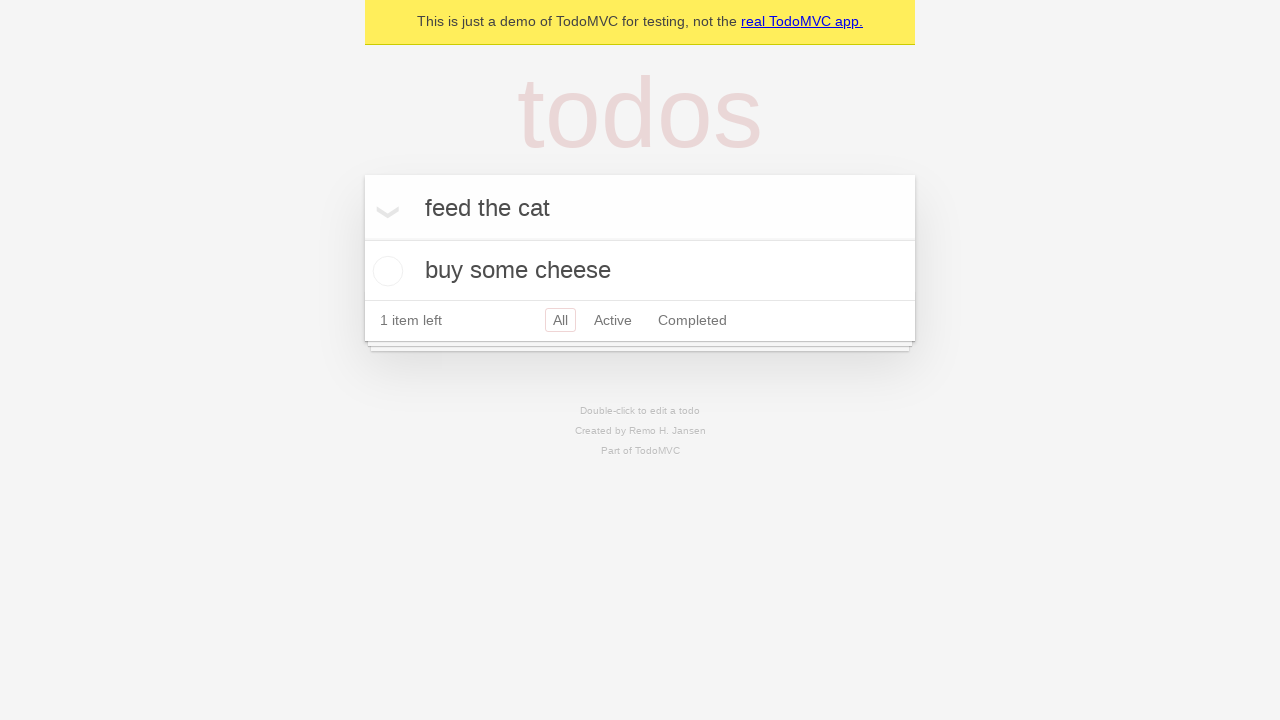

Pressed Enter to add second todo on .new-todo
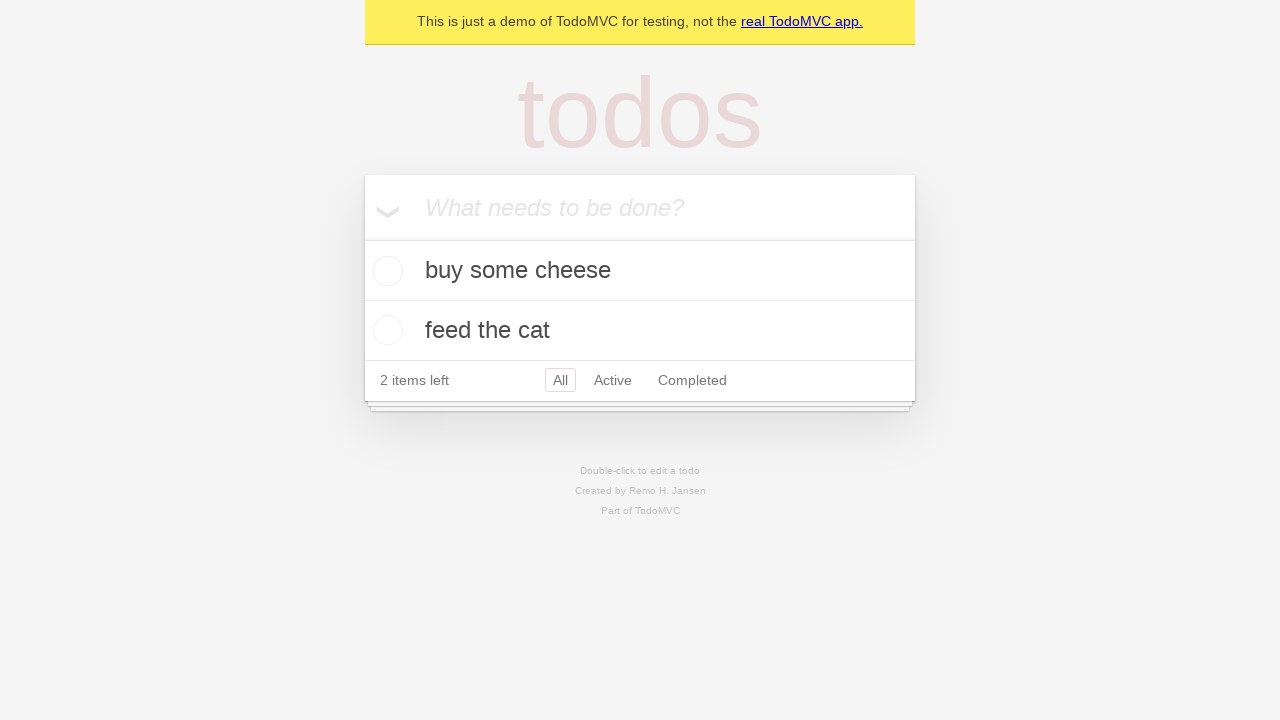

Filled third todo input with 'book a doctors appointment' on .new-todo
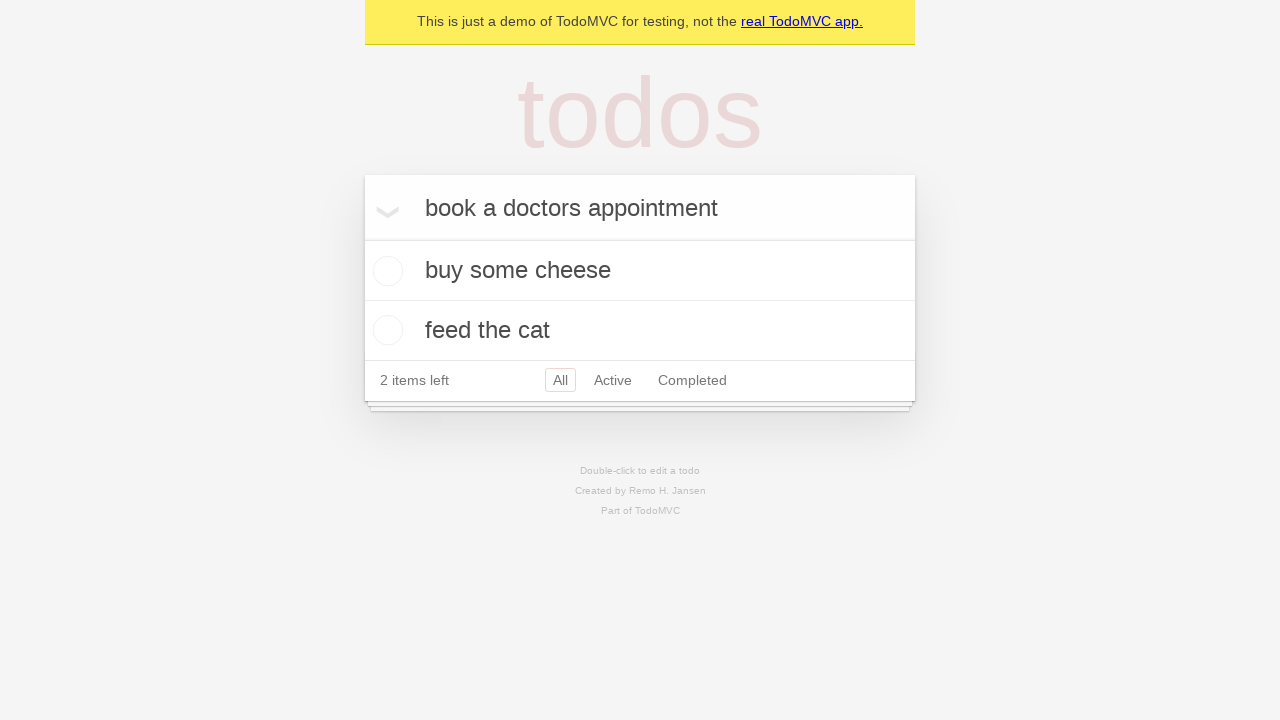

Pressed Enter to add third todo on .new-todo
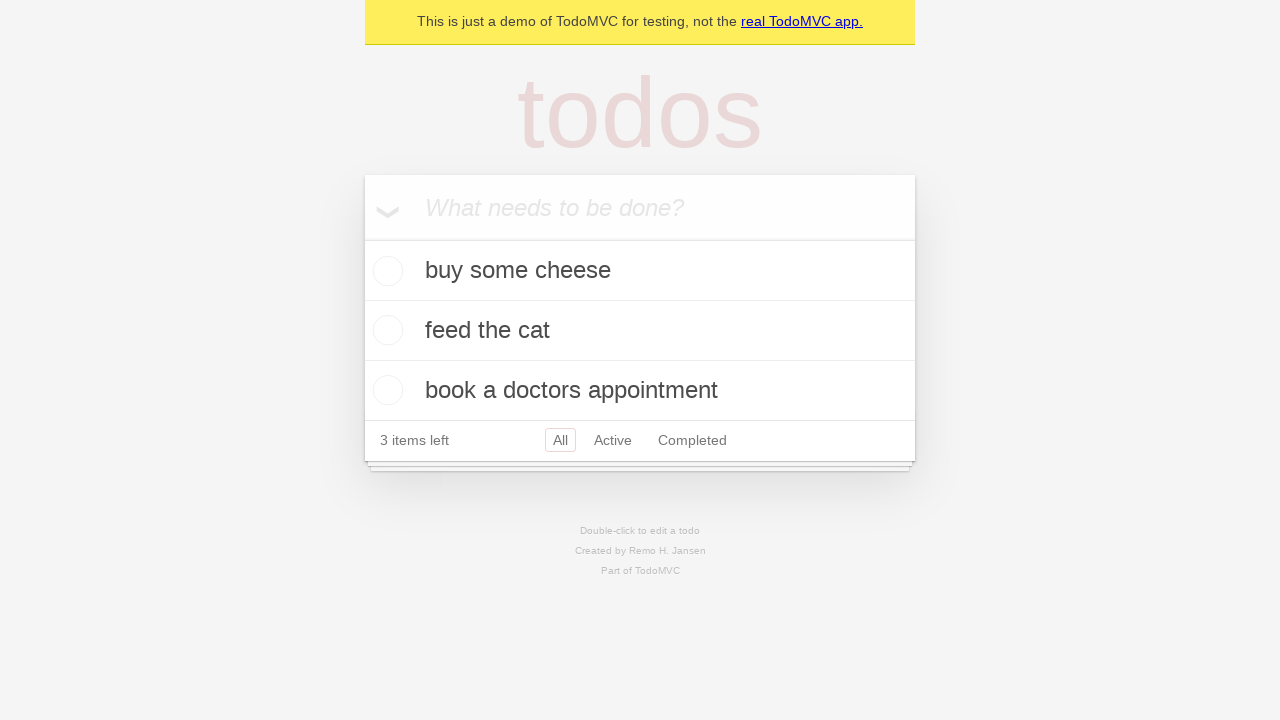

Waited for third todo item to appear in the list
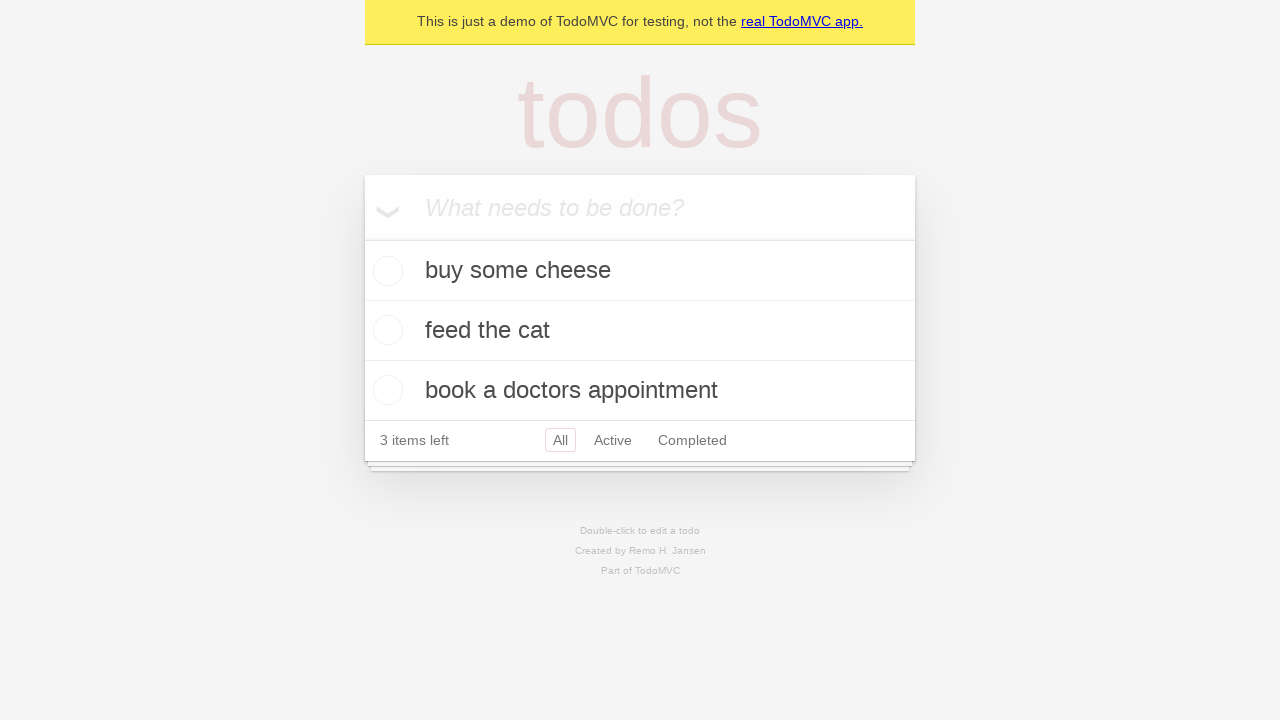

Checked toggle-all to mark all items as complete at (362, 238) on .toggle-all
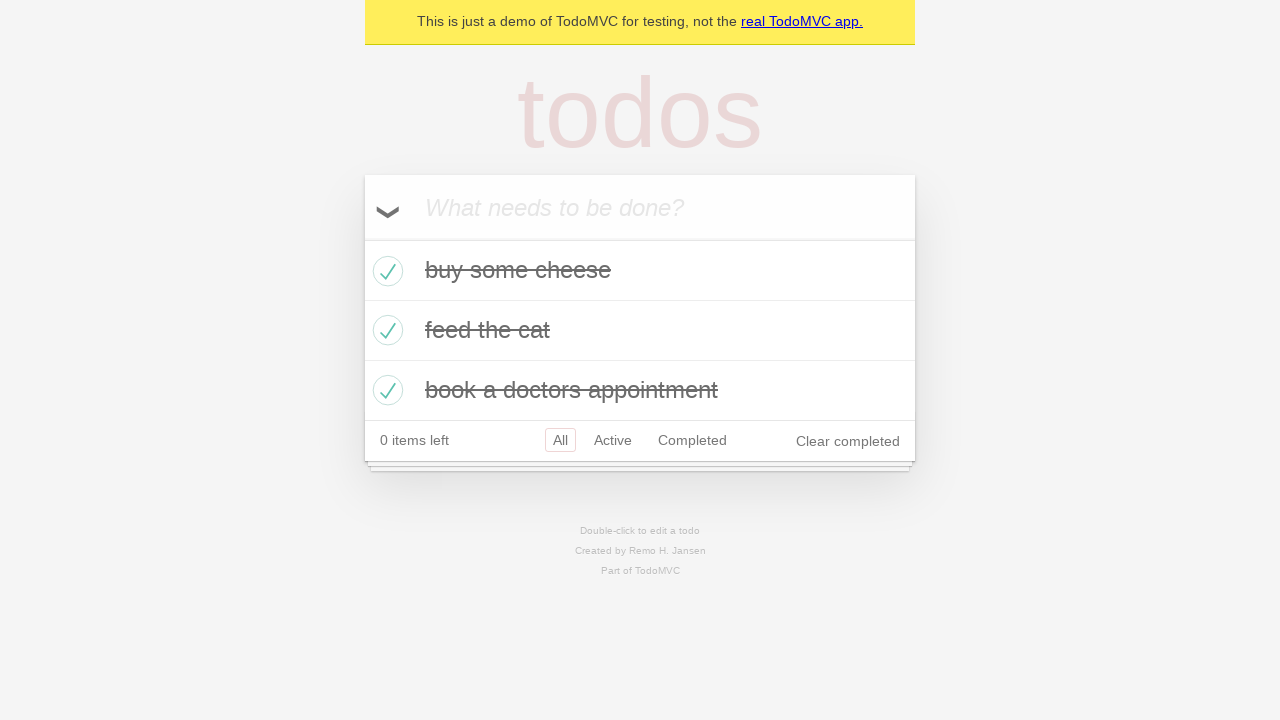

Unchecked toggle-all to clear the complete state of all items at (362, 238) on .toggle-all
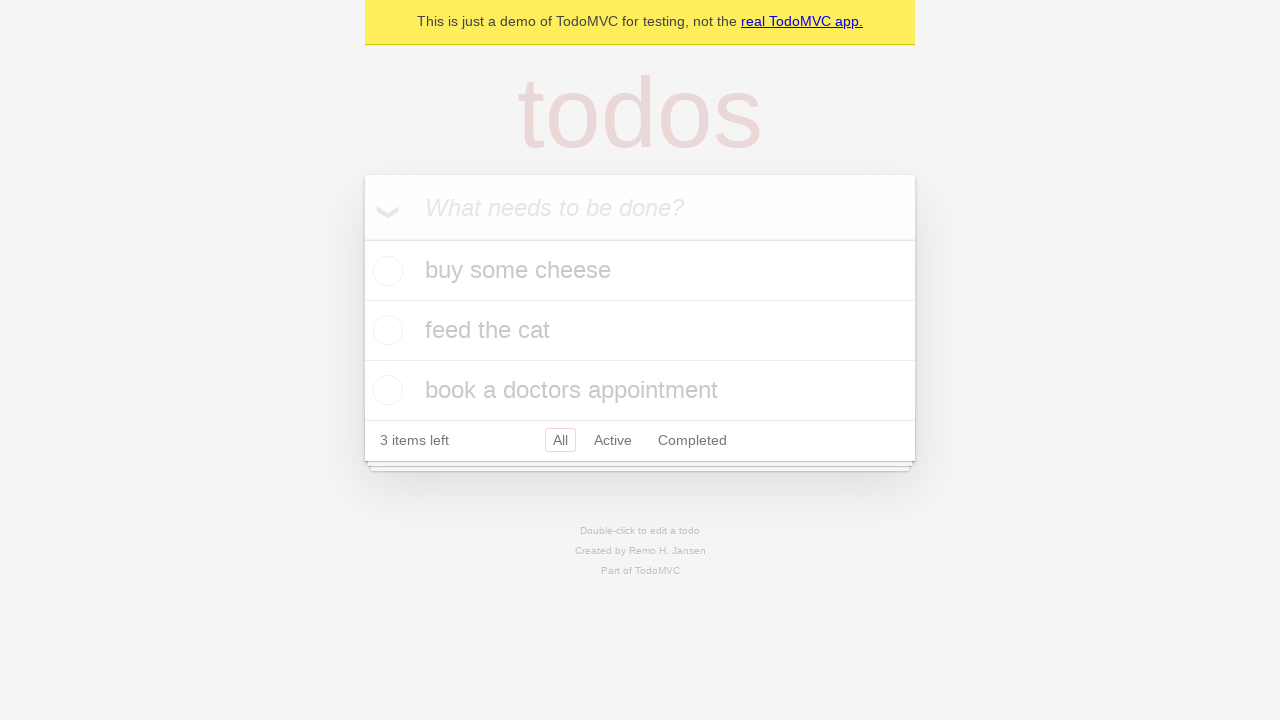

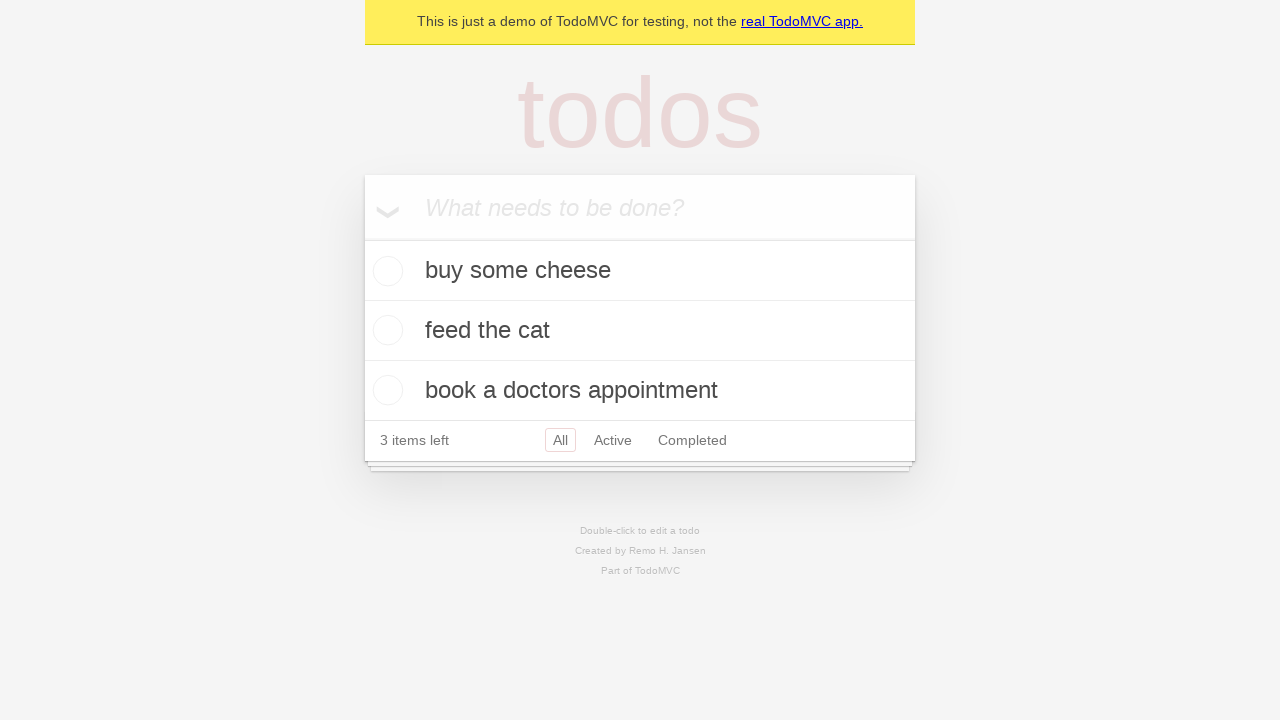